Tests dynamic form controls by toggling a text input field's enabled state and entering text into it

Starting URL: https://v1.training-support.net/selenium/dynamic-controls

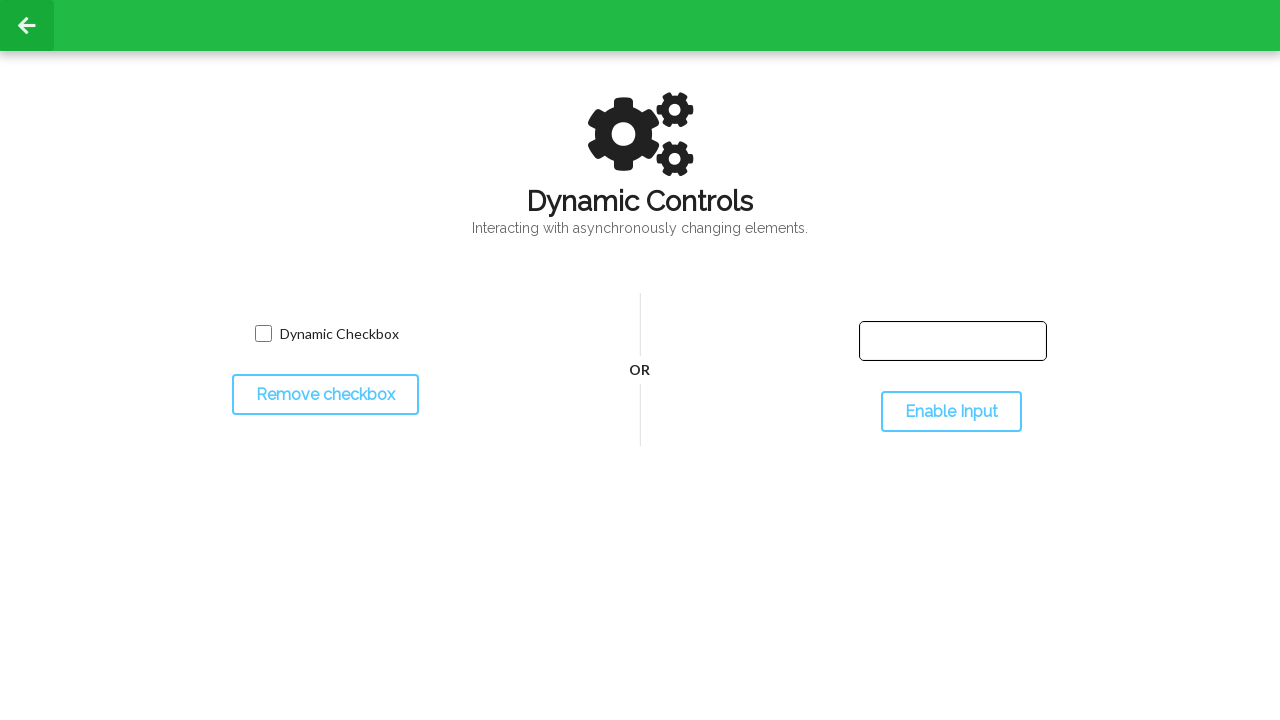

Located text input element
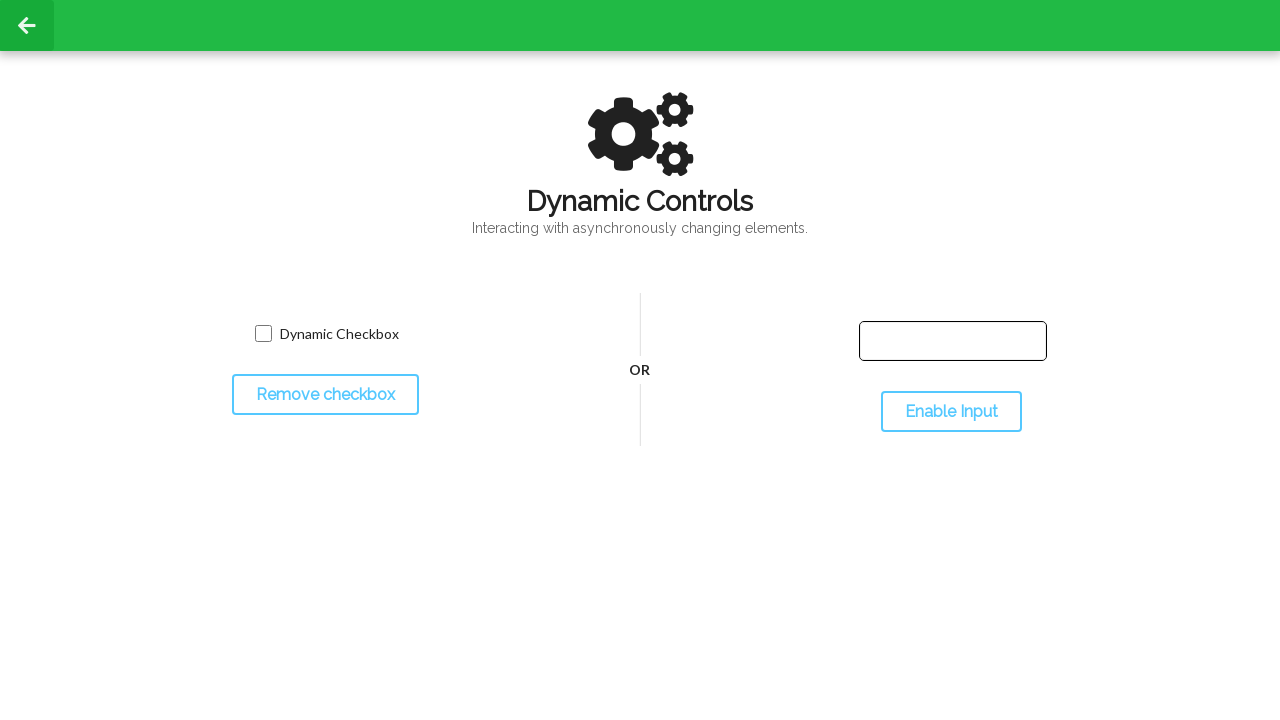

Located toggle button for input field
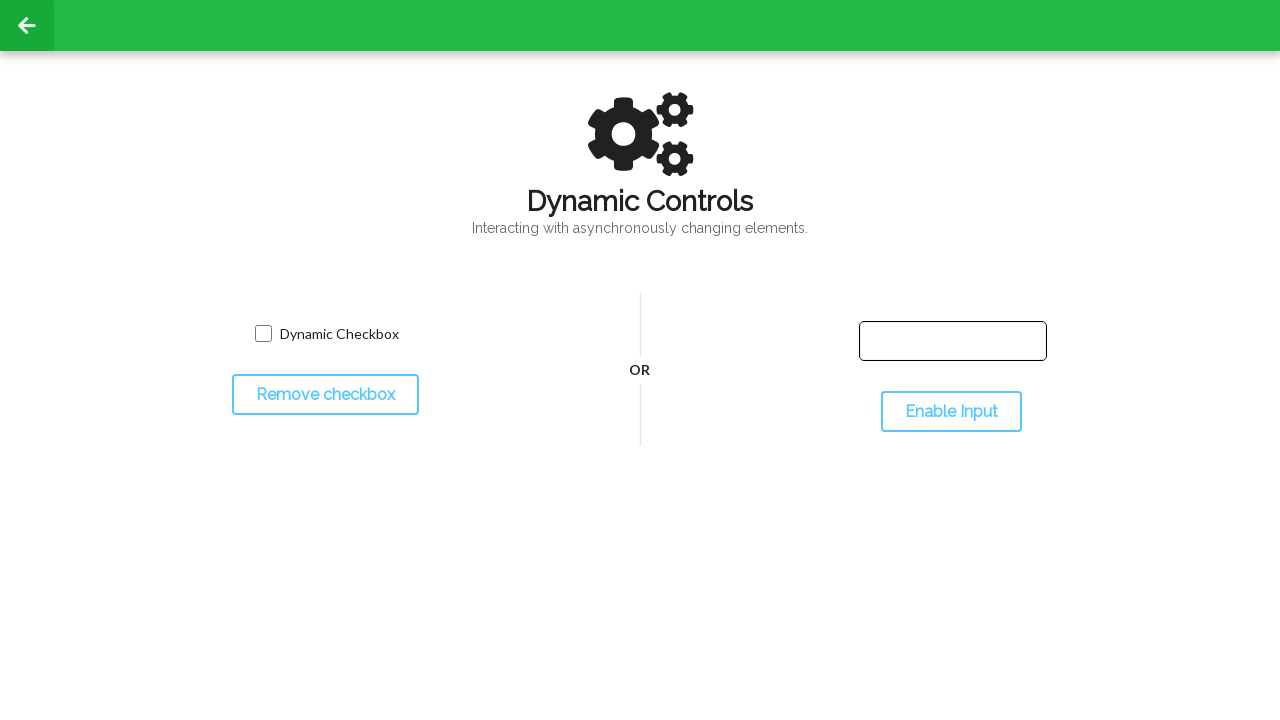

Checked initial state of textbox
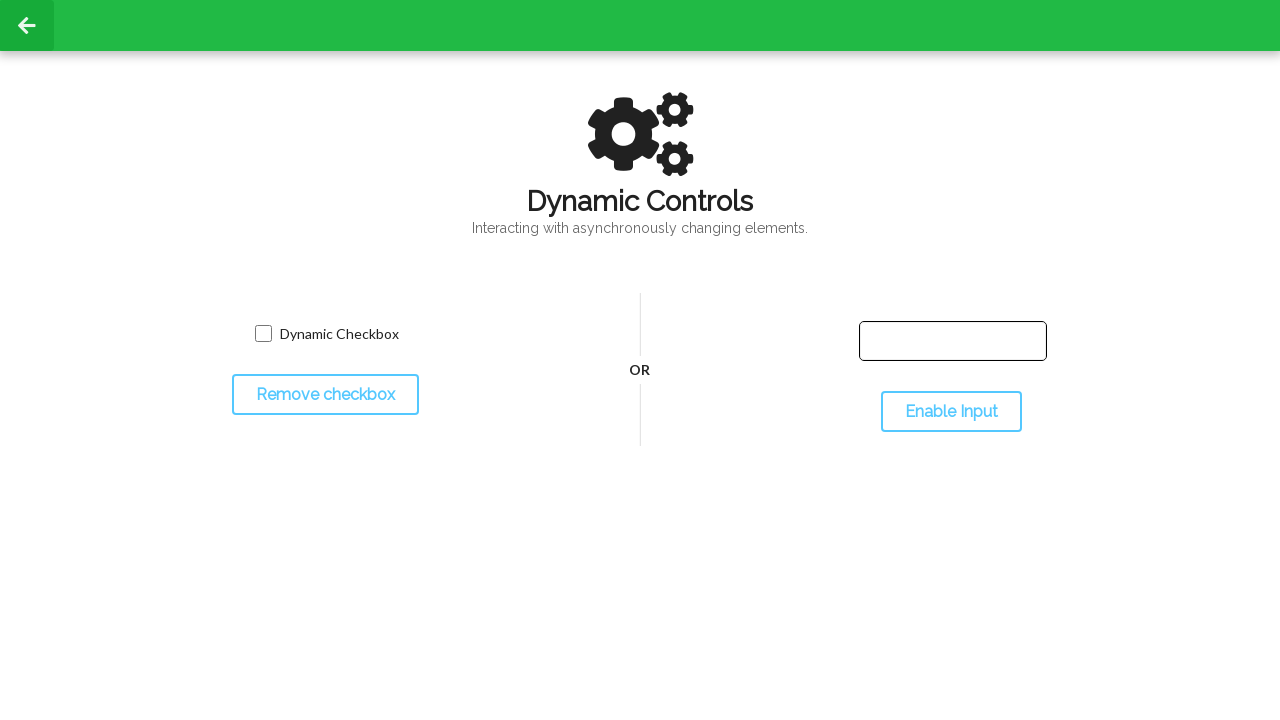

Clicked toggle button to change textbox enabled state at (951, 412) on #toggleInput
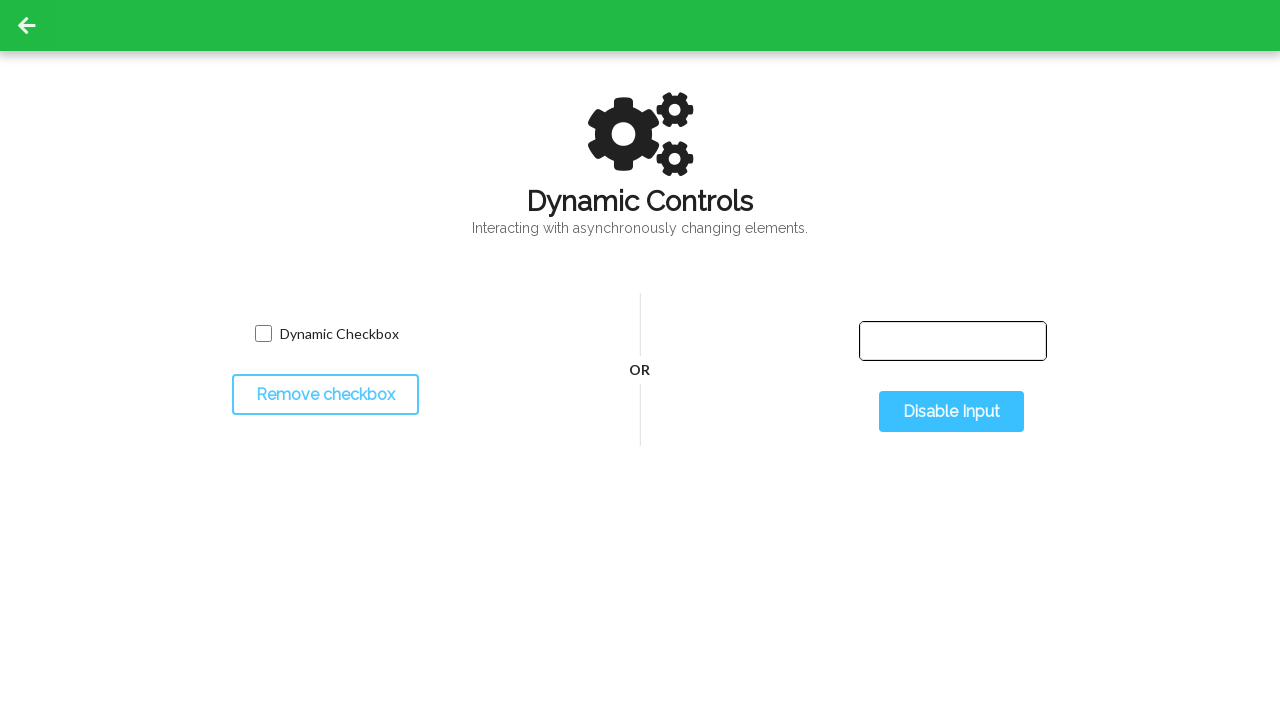

Checked textbox state after toggle
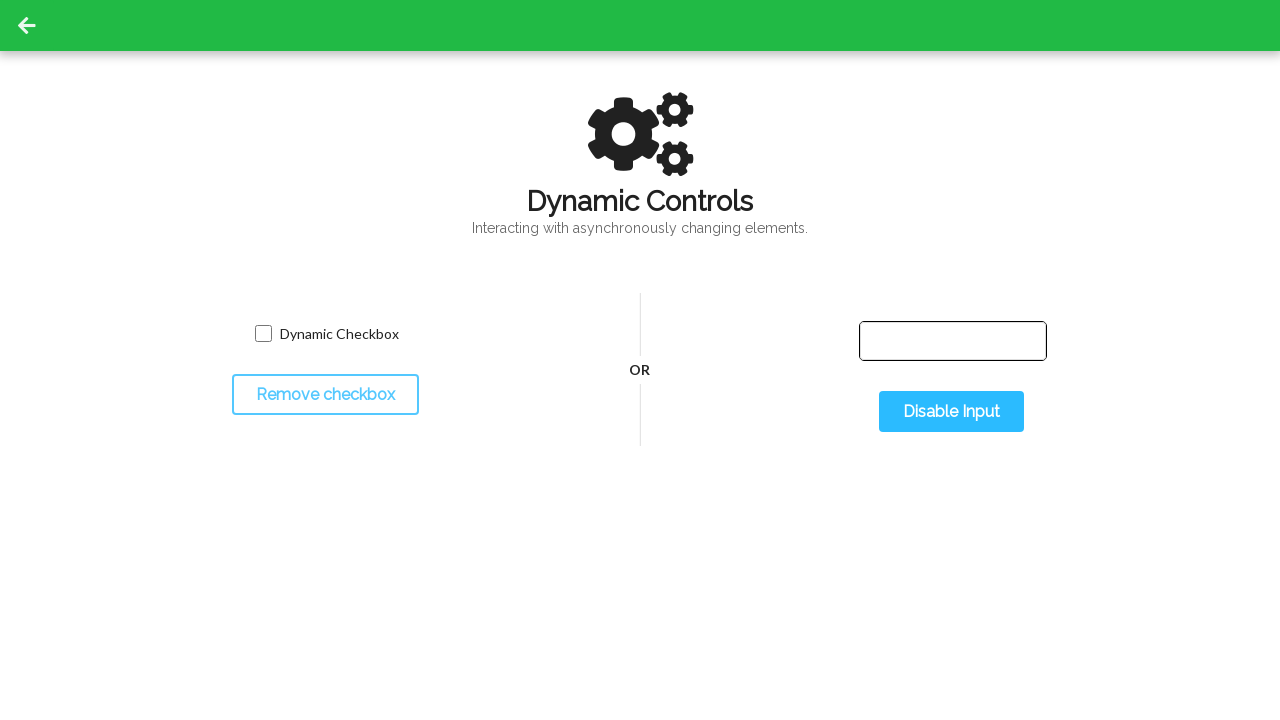

Entered 'Hello' into text input field on #input-text
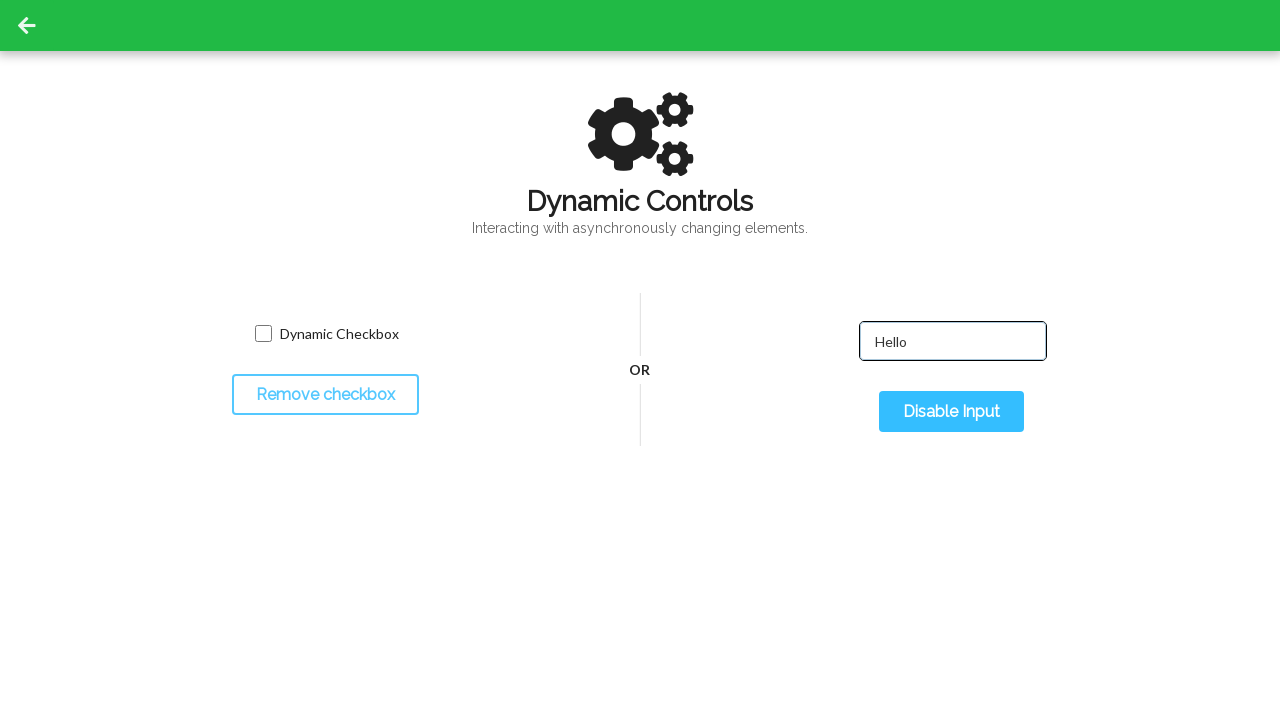

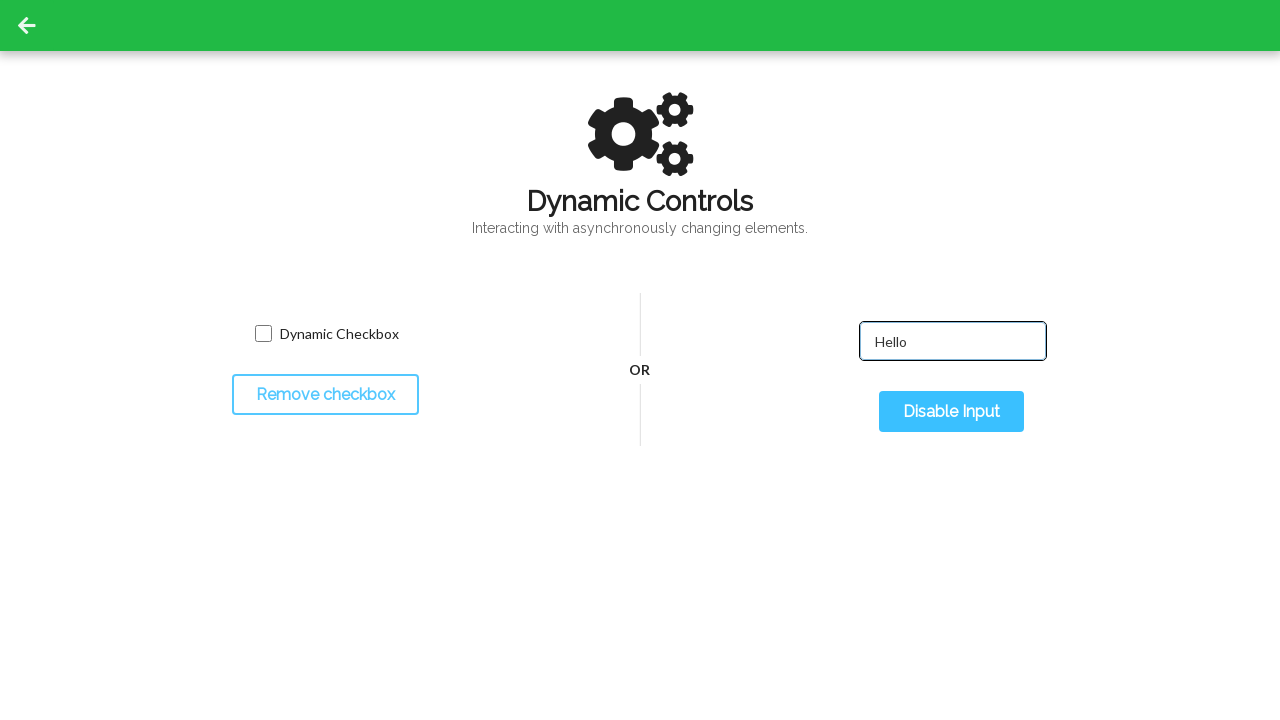